Tests checkbox interaction by finding all checkboxes in a specific form section and clicking any that are not already selected to ensure all are checked.

Starting URL: http://www.echoecho.com/htmlforms09.htm

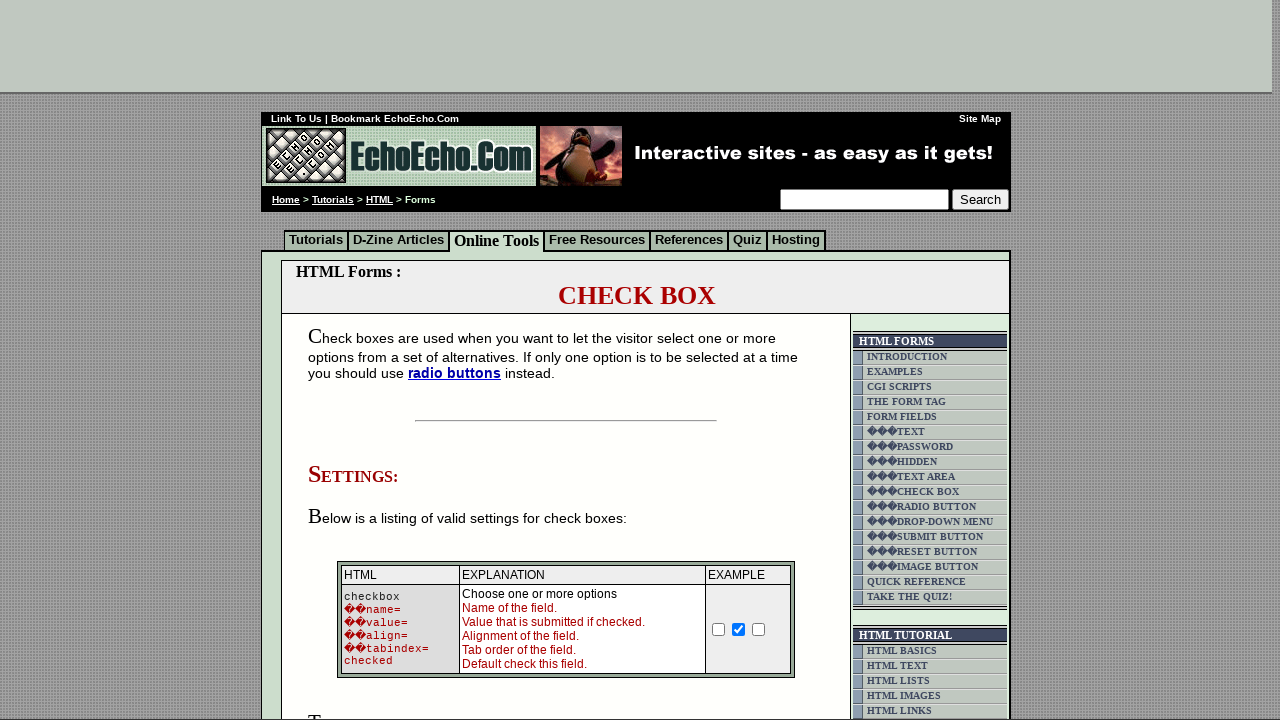

Waited for form table to load
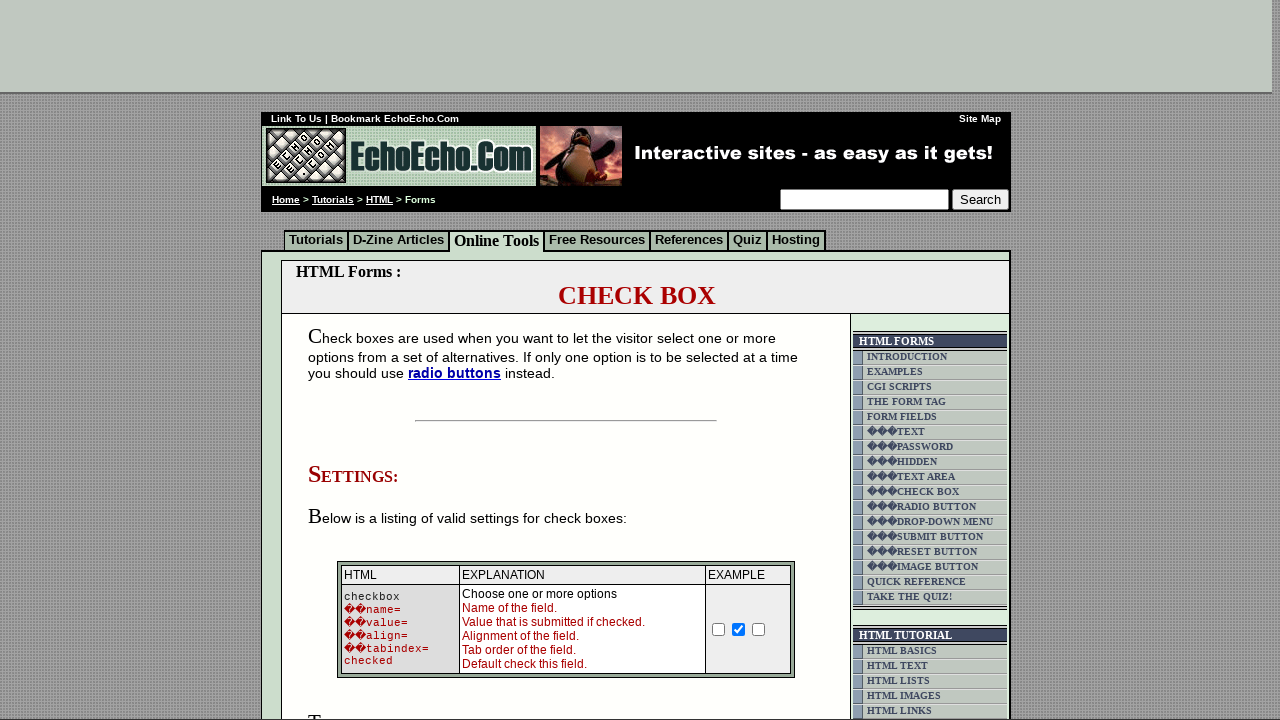

Located all checkboxes in form table
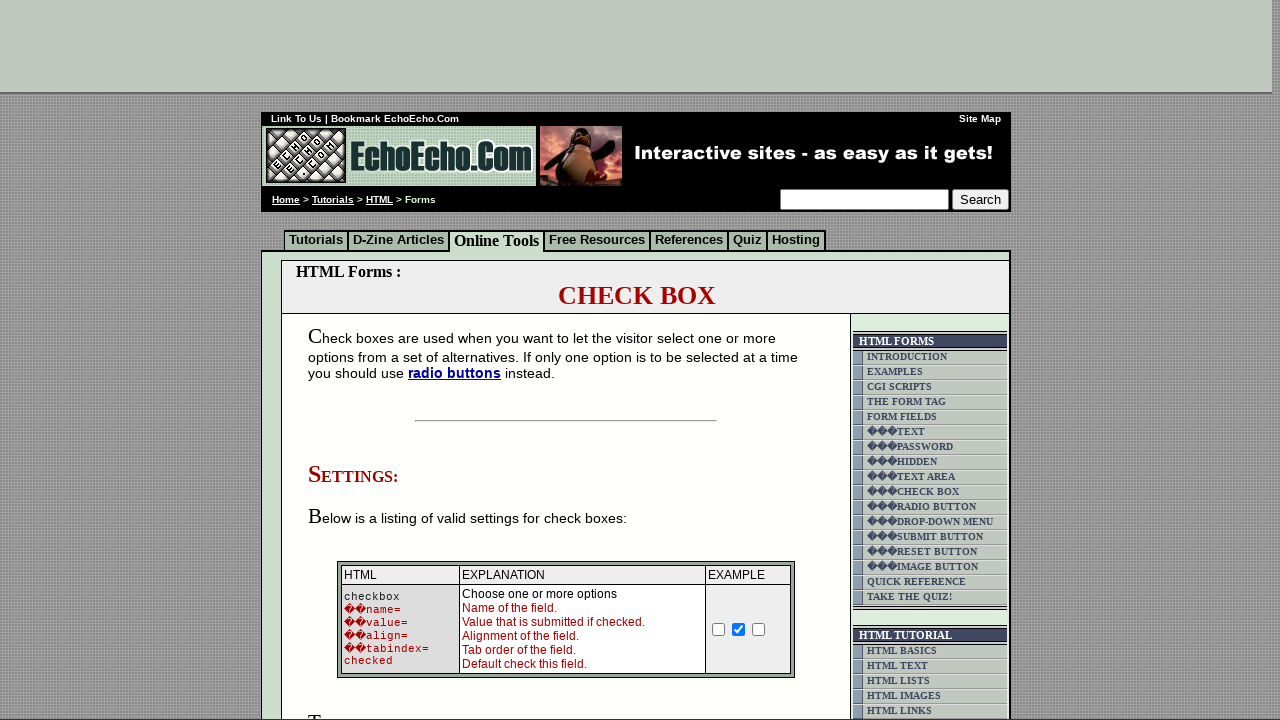

Clicked unchecked checkbox to select it at (719, 629) on form table input[type='checkbox'] >> nth=0
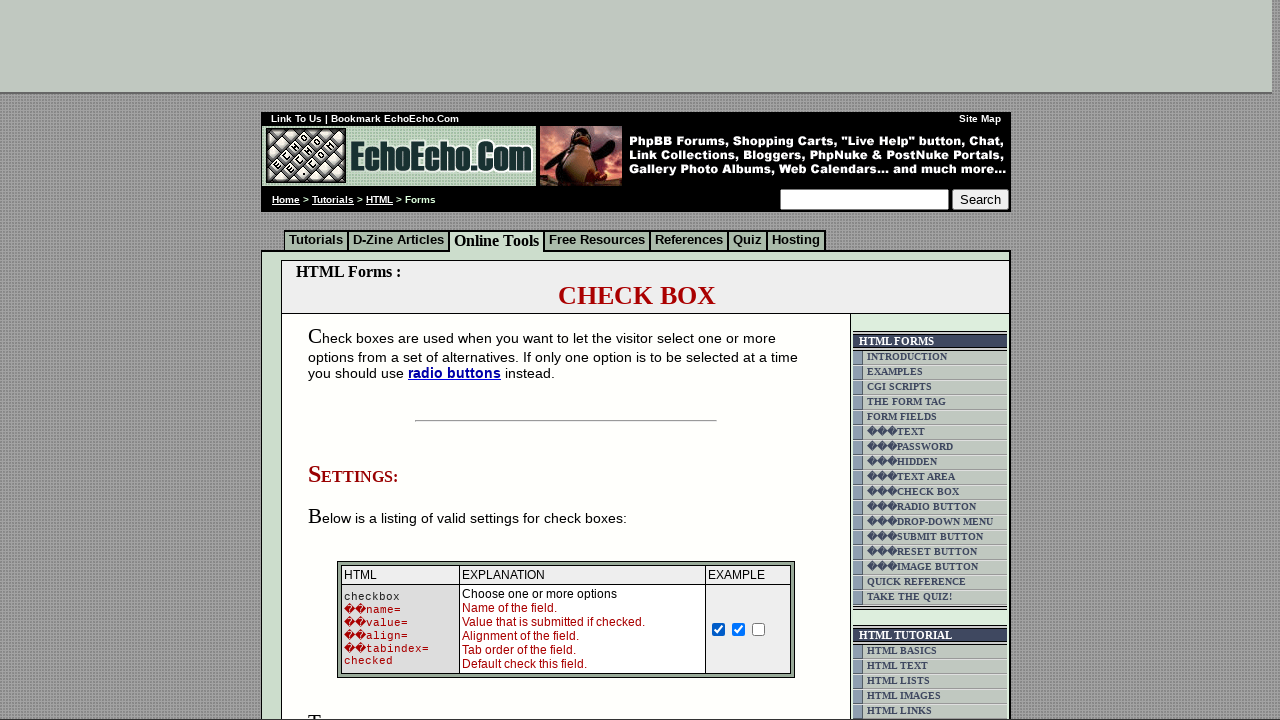

Checkbox already selected, skipped
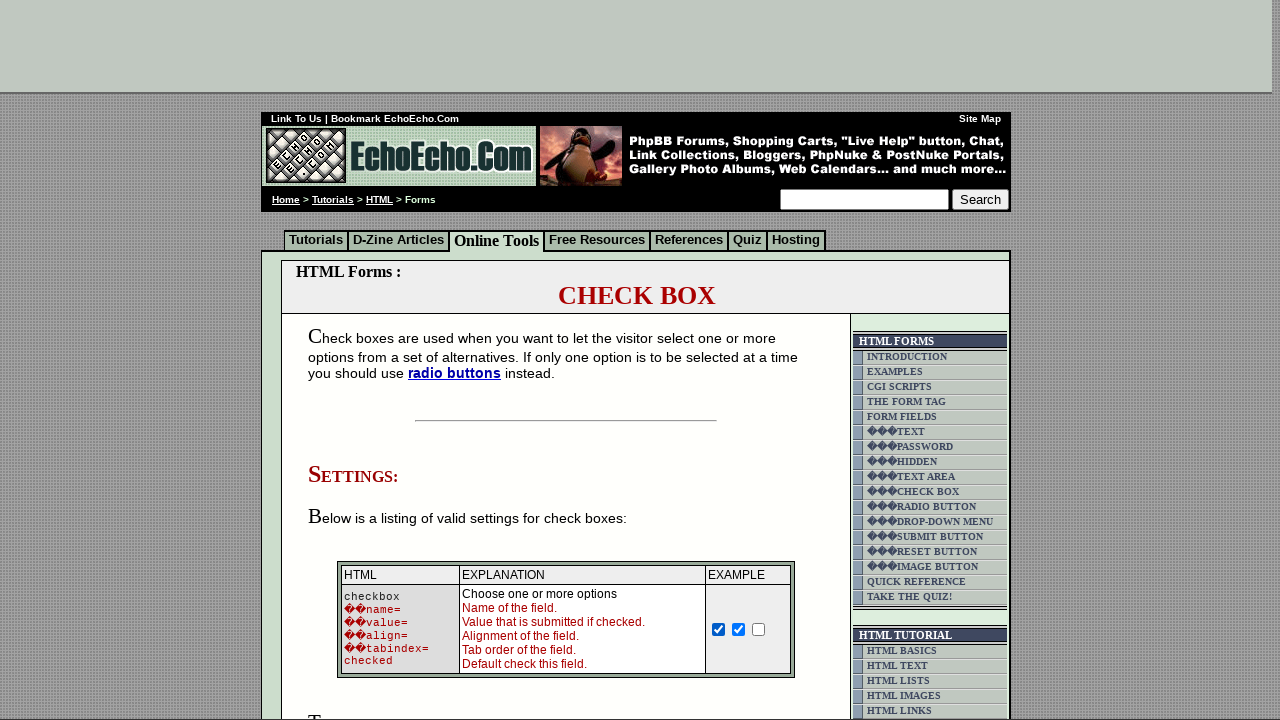

Clicked unchecked checkbox to select it at (759, 629) on form table input[type='checkbox'] >> nth=2
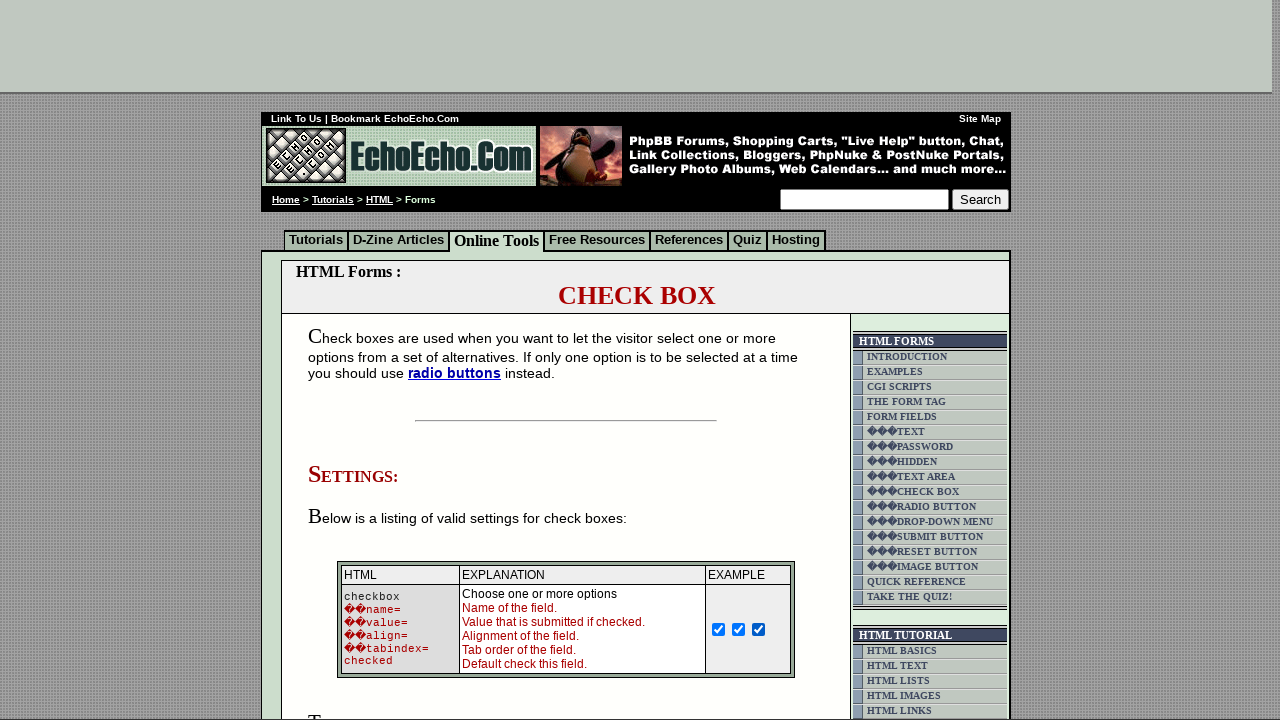

Clicked unchecked checkbox to select it at (354, 360) on form table input[type='checkbox'] >> nth=3
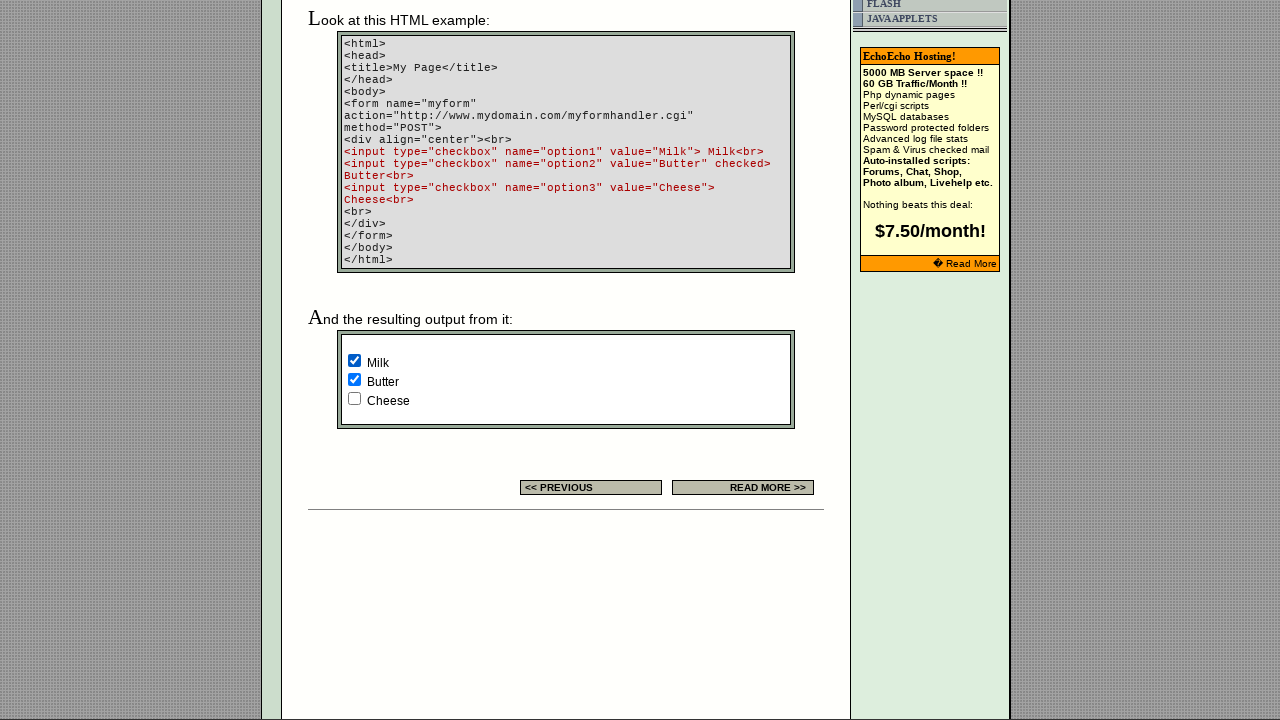

Checkbox already selected, skipped
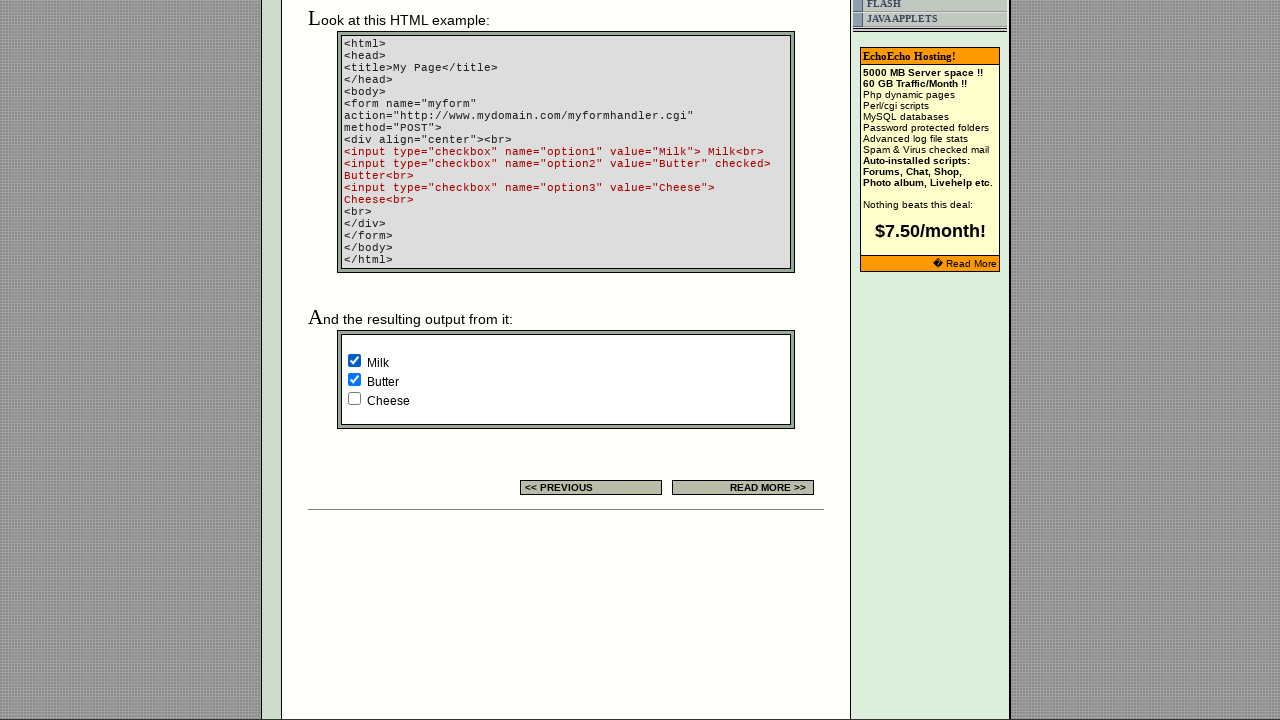

Clicked unchecked checkbox to select it at (354, 398) on form table input[type='checkbox'] >> nth=5
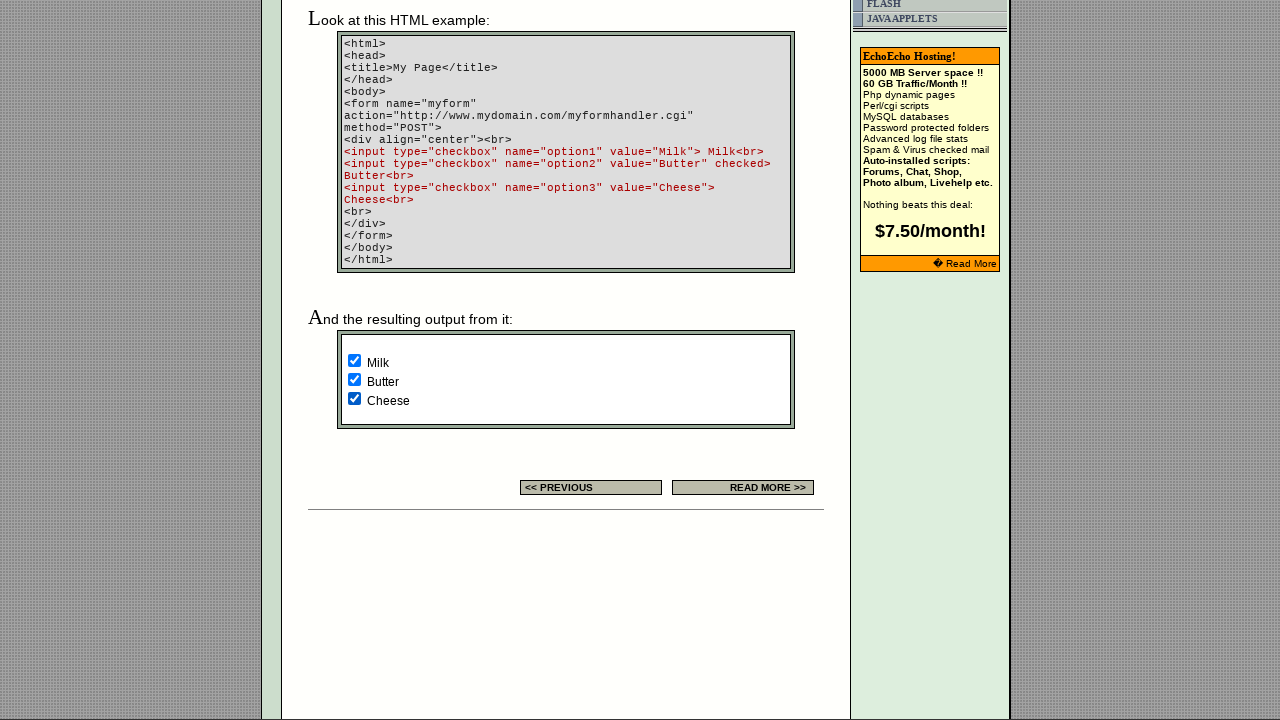

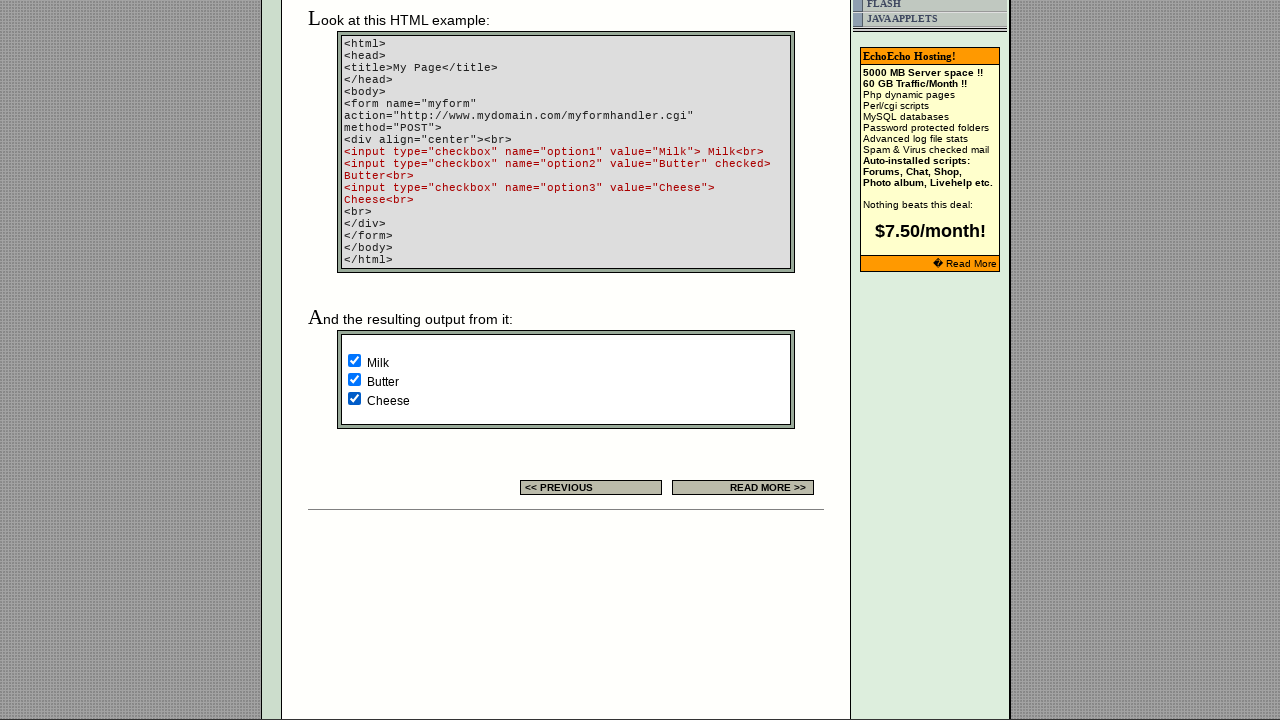